Tests pagination by clicking the next page button, verifying products load, then navigating back to the initial page.

Starting URL: https://www.demoblaze.com/index.html

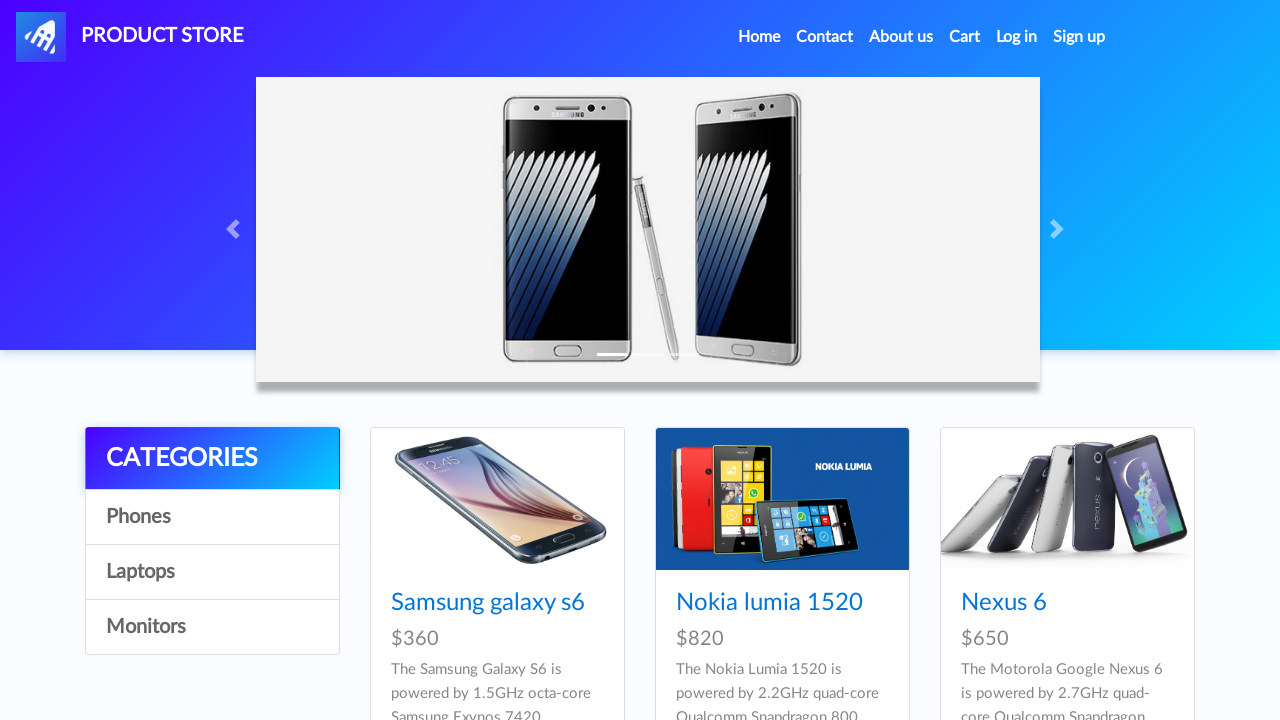

Stored initial URL from demoblaze homepage
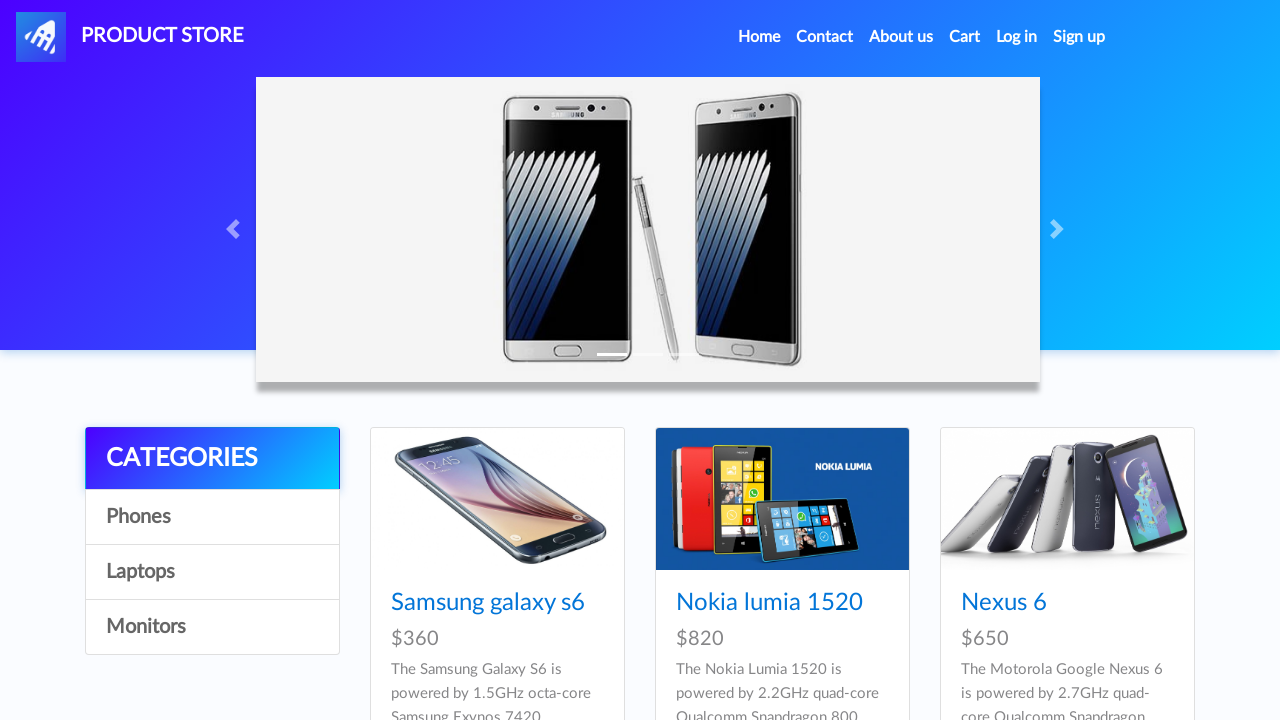

Clicked next page button to navigate to page 2 at (1166, 385) on #next2
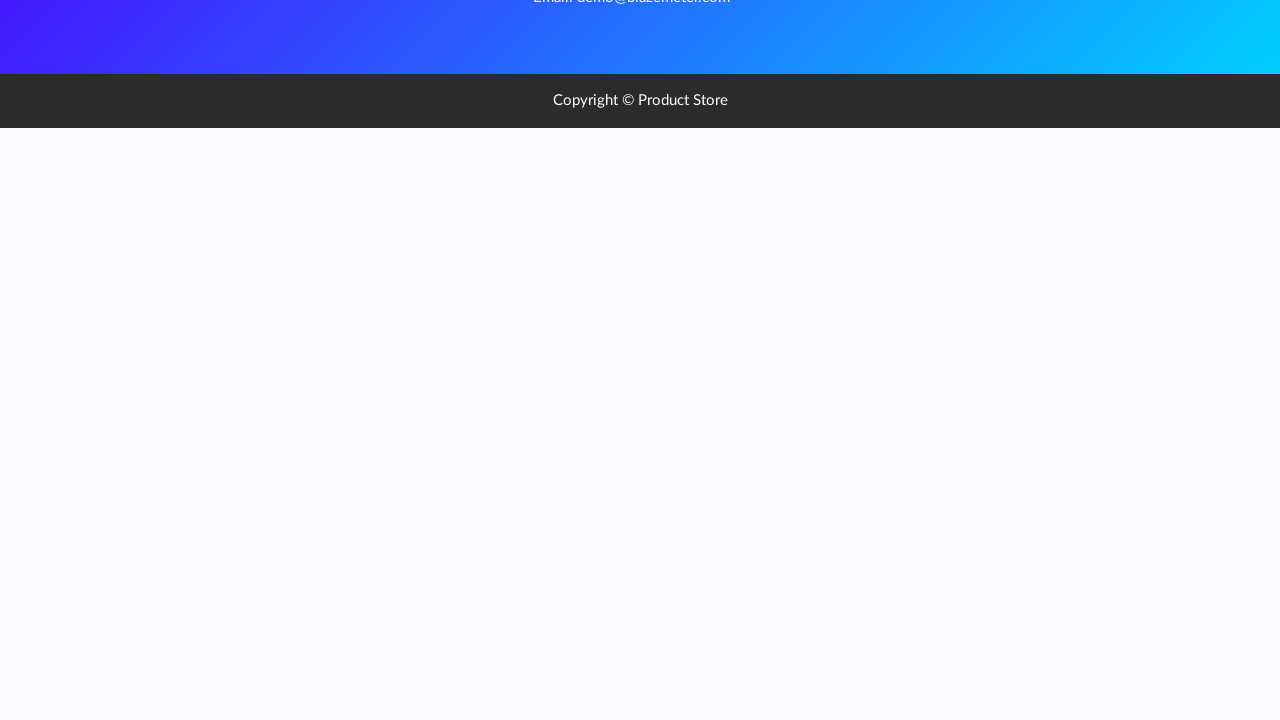

Products loaded on next page
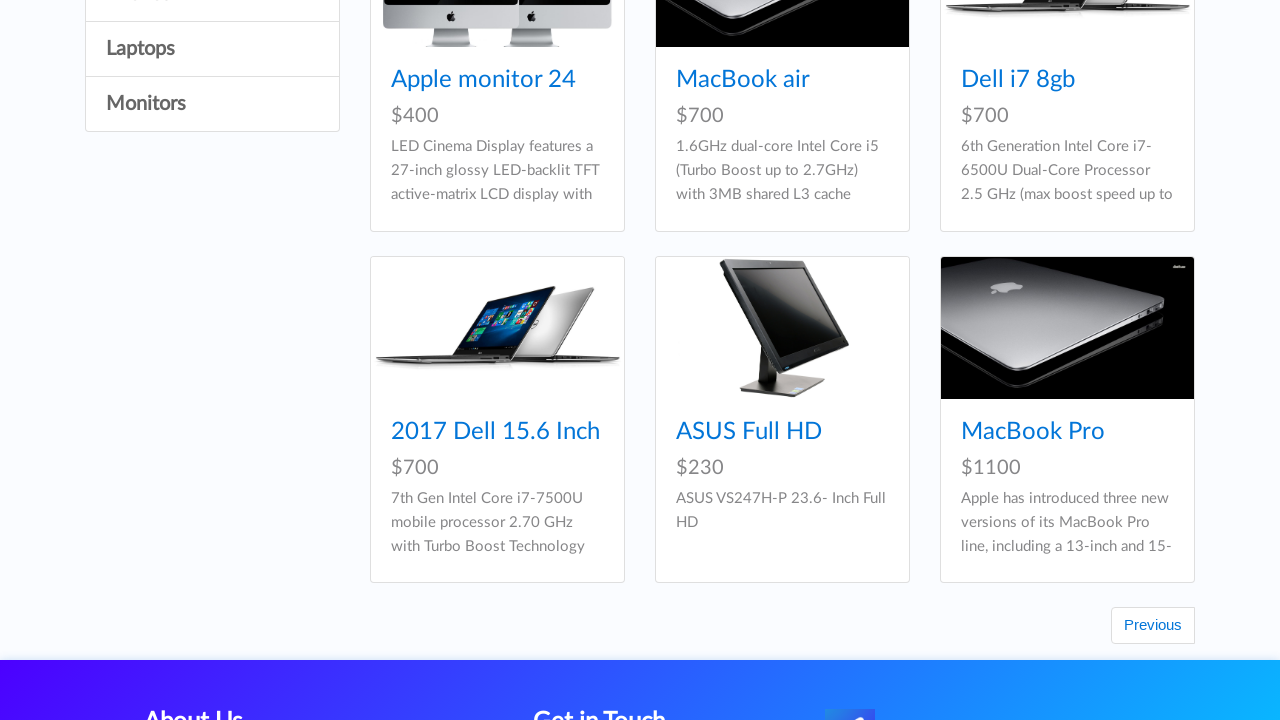

Navigated back to initial page
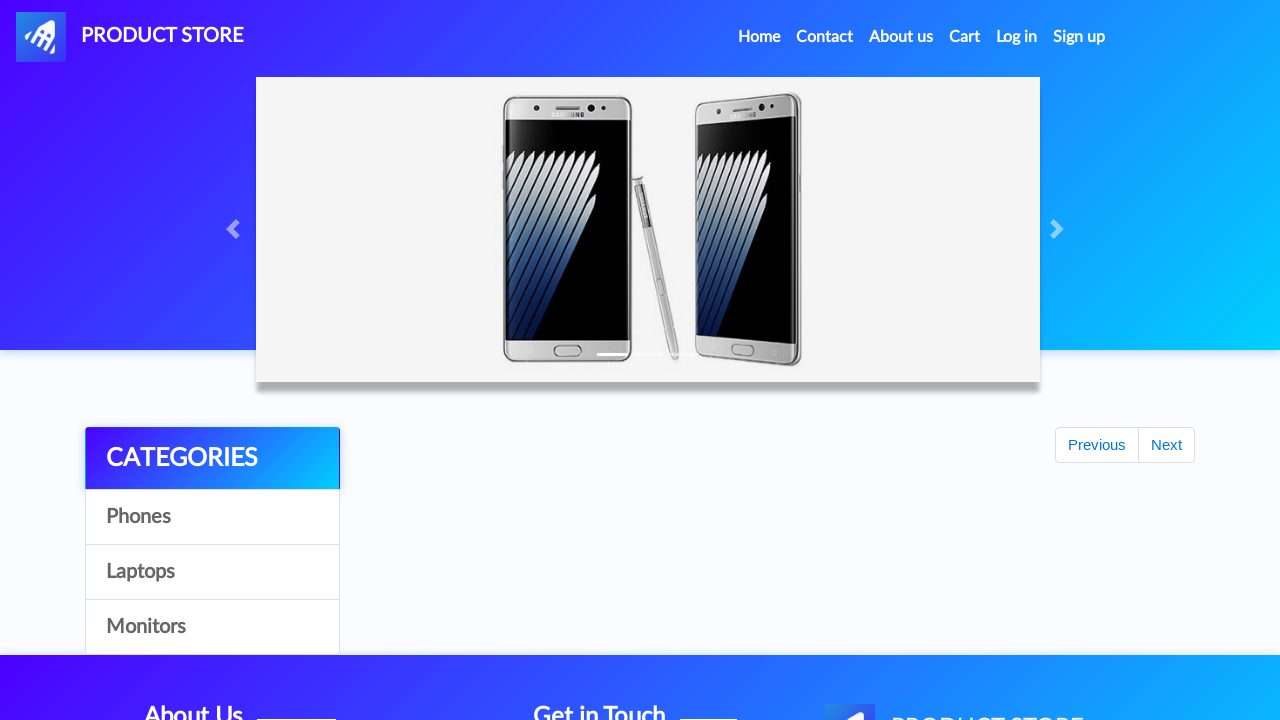

Verified next page button is present on initial page
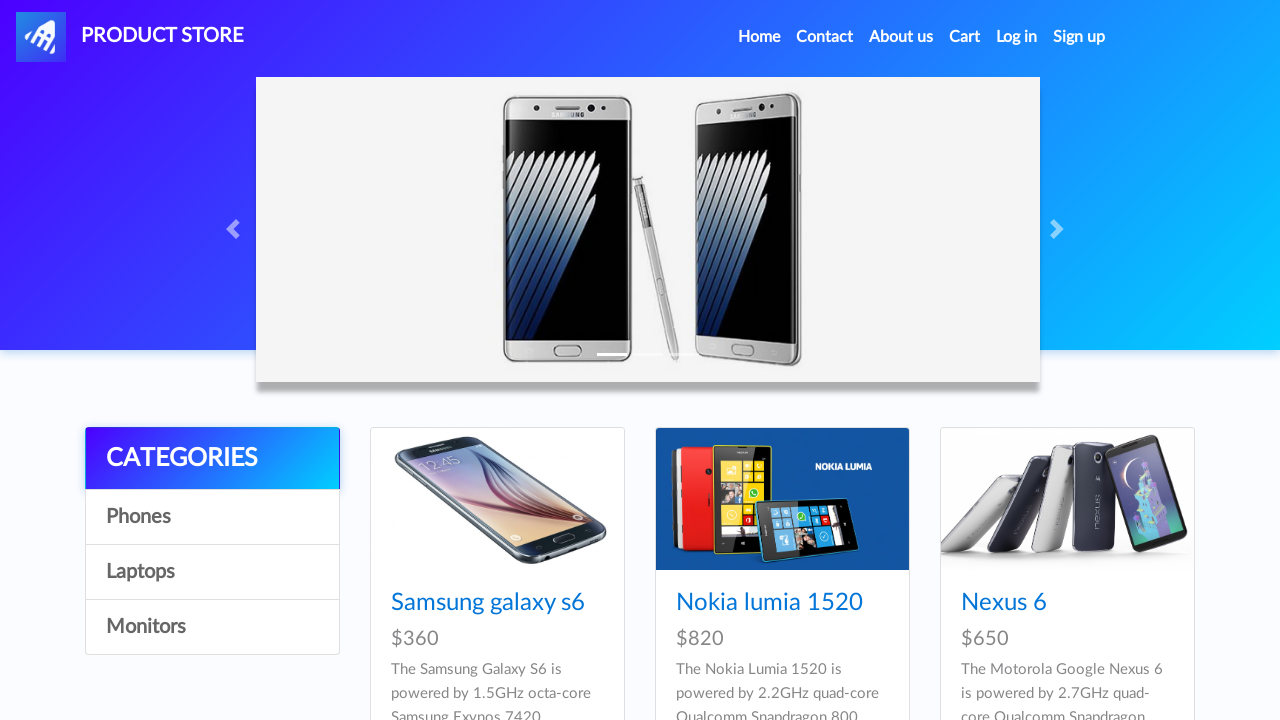

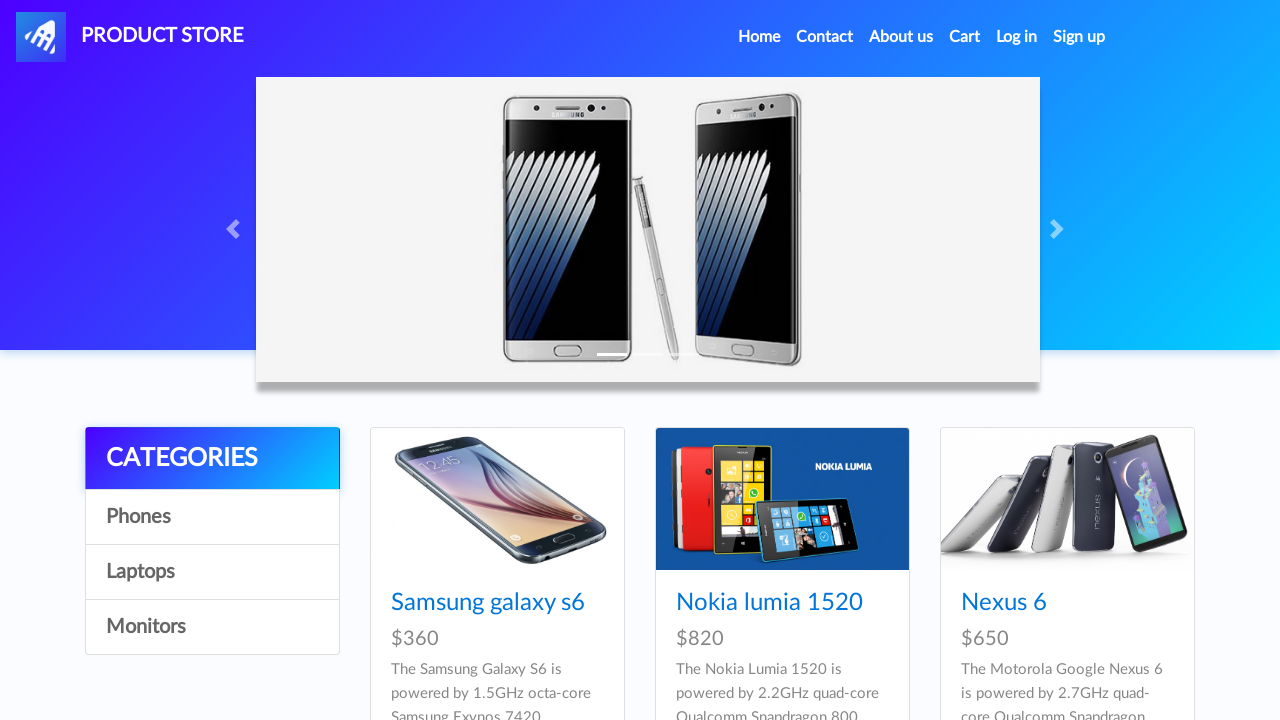